Tests JavaScript alert prompt functionality by clicking a button to trigger a prompt, entering text, and accepting it

Starting URL: https://the-internet.herokuapp.com/javascript_alerts

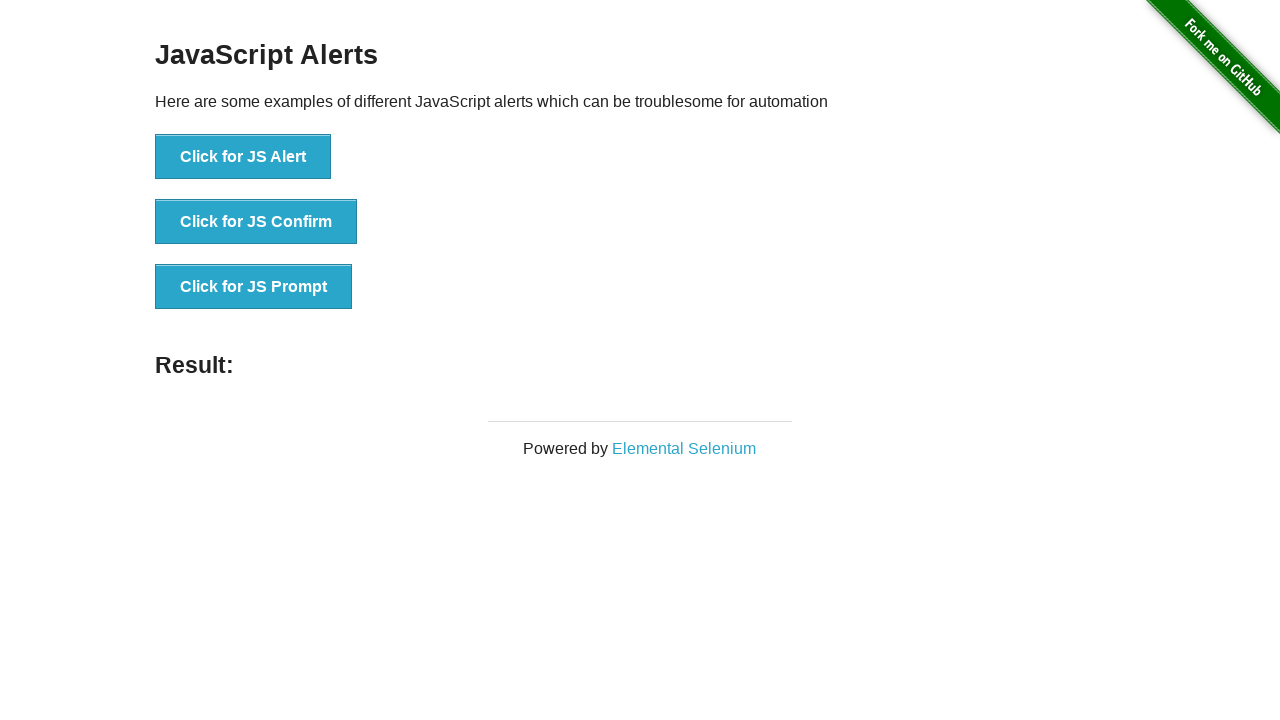

Clicked the 'Click for JS Prompt' button at (254, 287) on xpath=//button[text()='Click for JS Prompt']
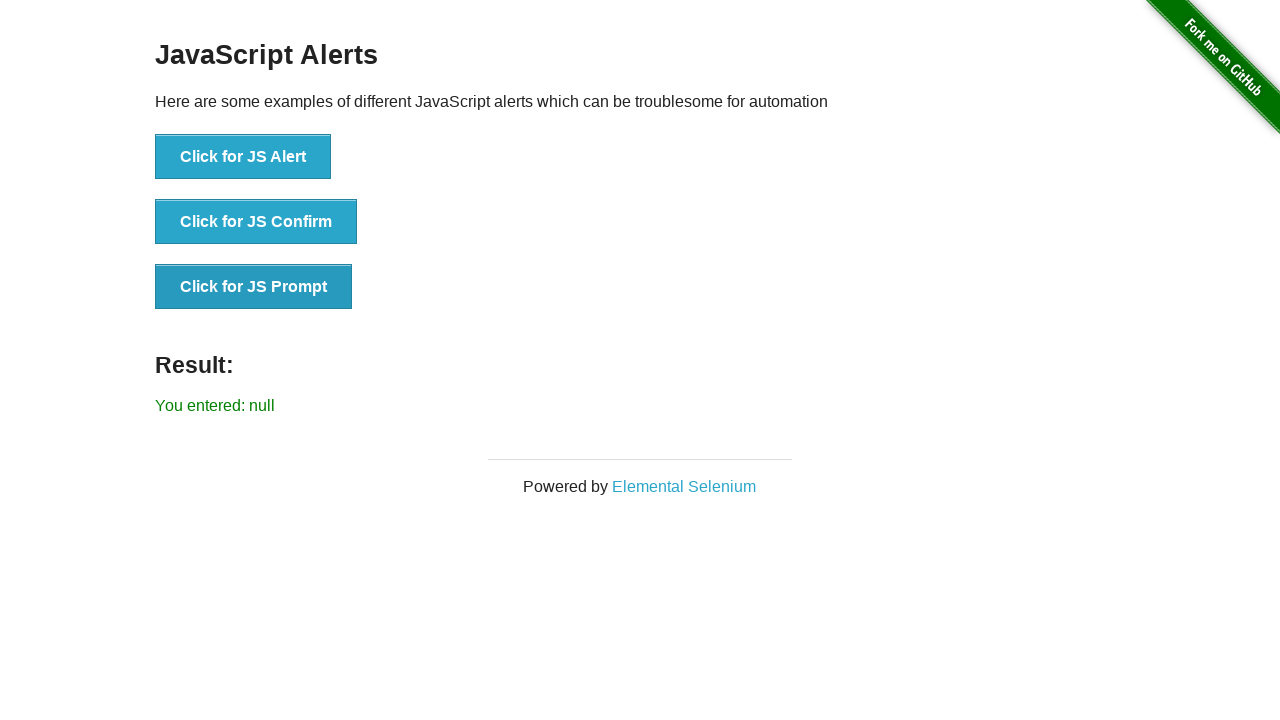

Set up dialog handler to accept prompt with text 'Good'
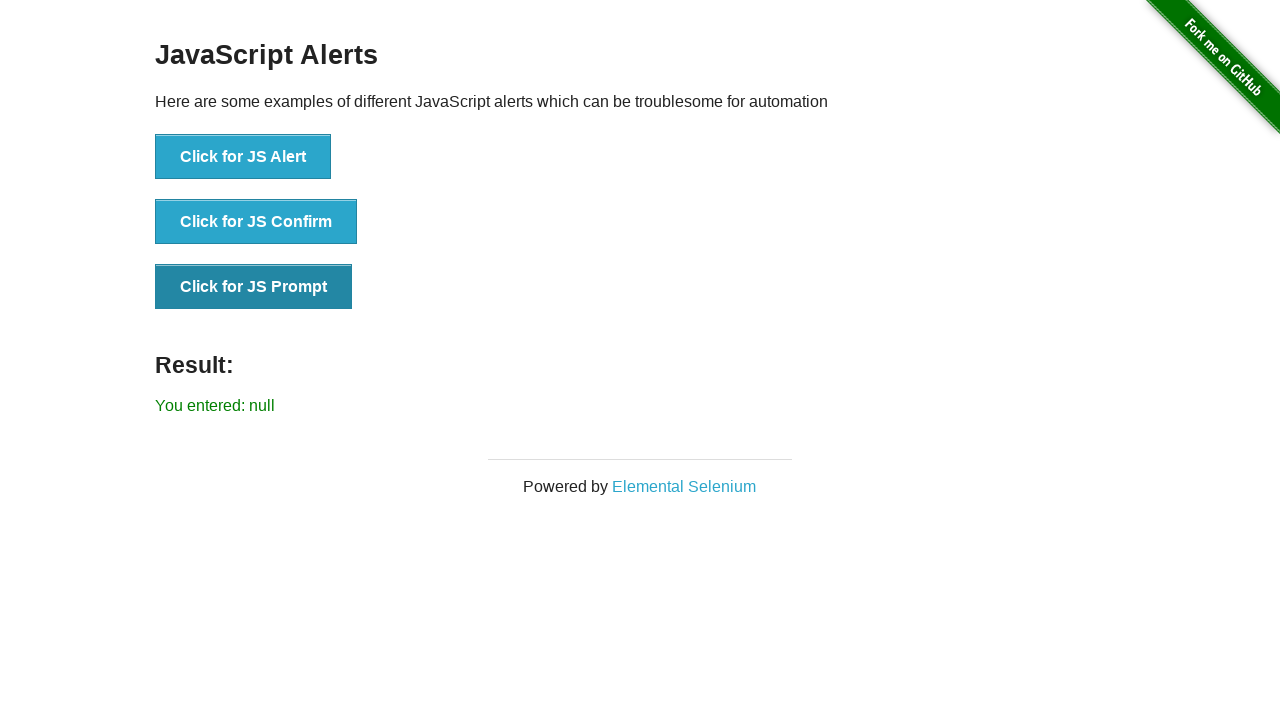

Clicked the 'Click for JS Prompt' button to trigger the dialog at (254, 287) on xpath=//button[text()='Click for JS Prompt']
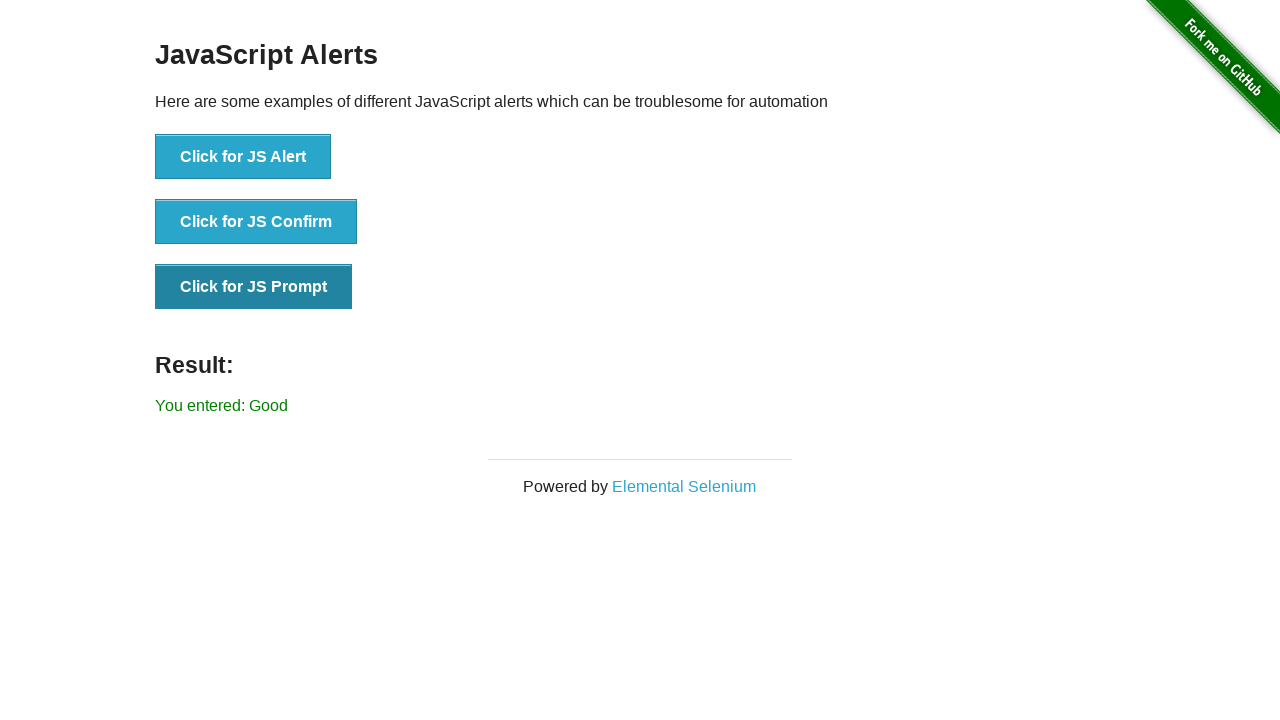

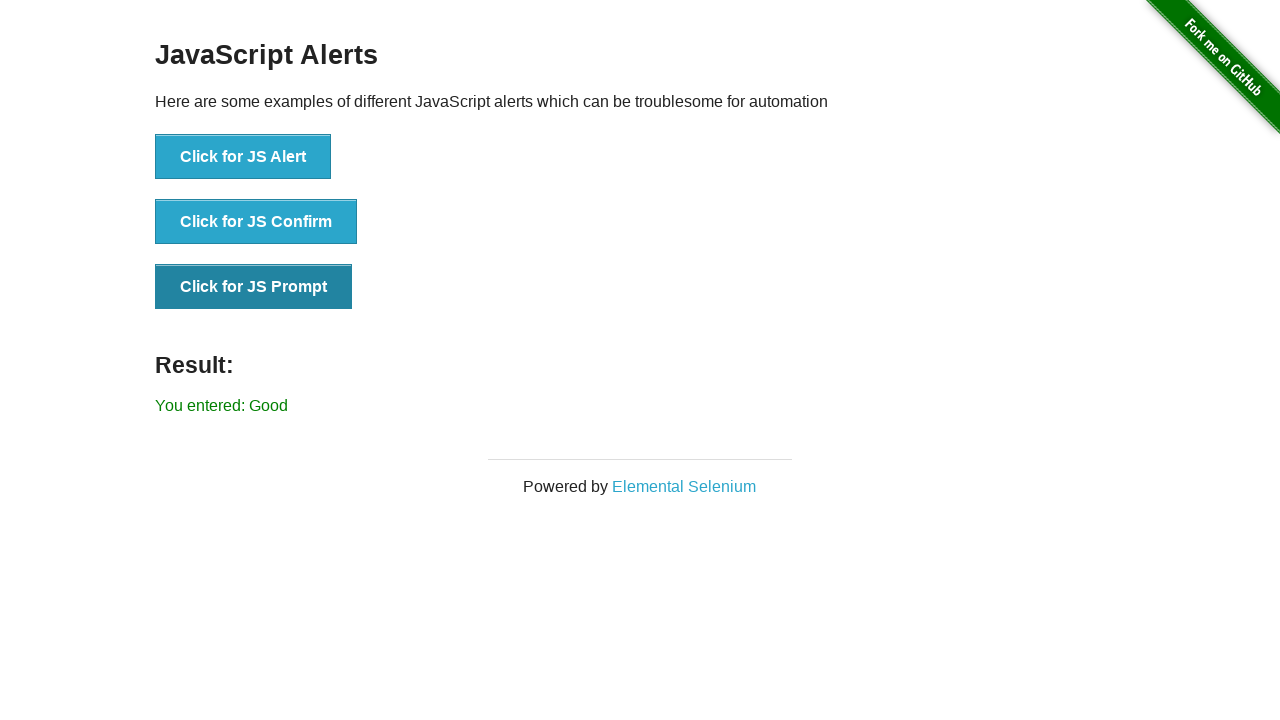